Tests sorting the Due column in table 2 which has semantic class attributes for better selector support.

Starting URL: http://the-internet.herokuapp.com/tables

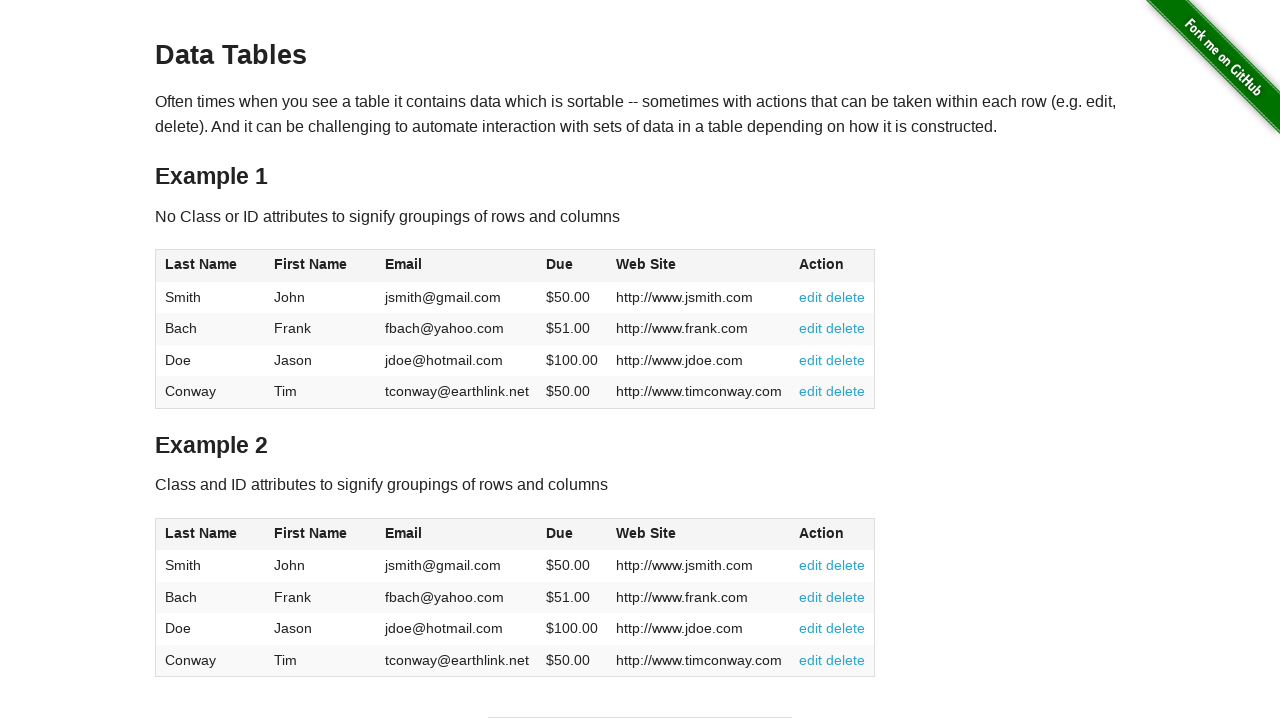

Clicked Due column header in table 2 to initiate sort at (560, 533) on #table2 thead .dues
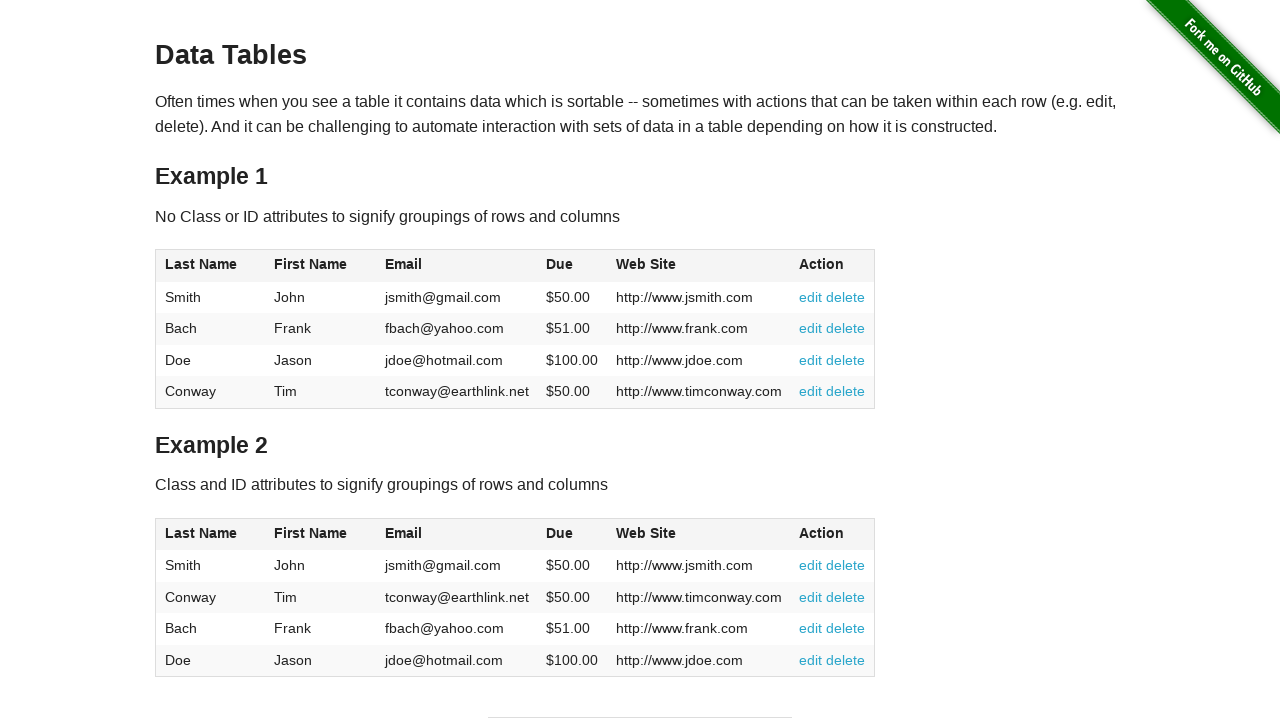

Table 2 updated after Due column sort
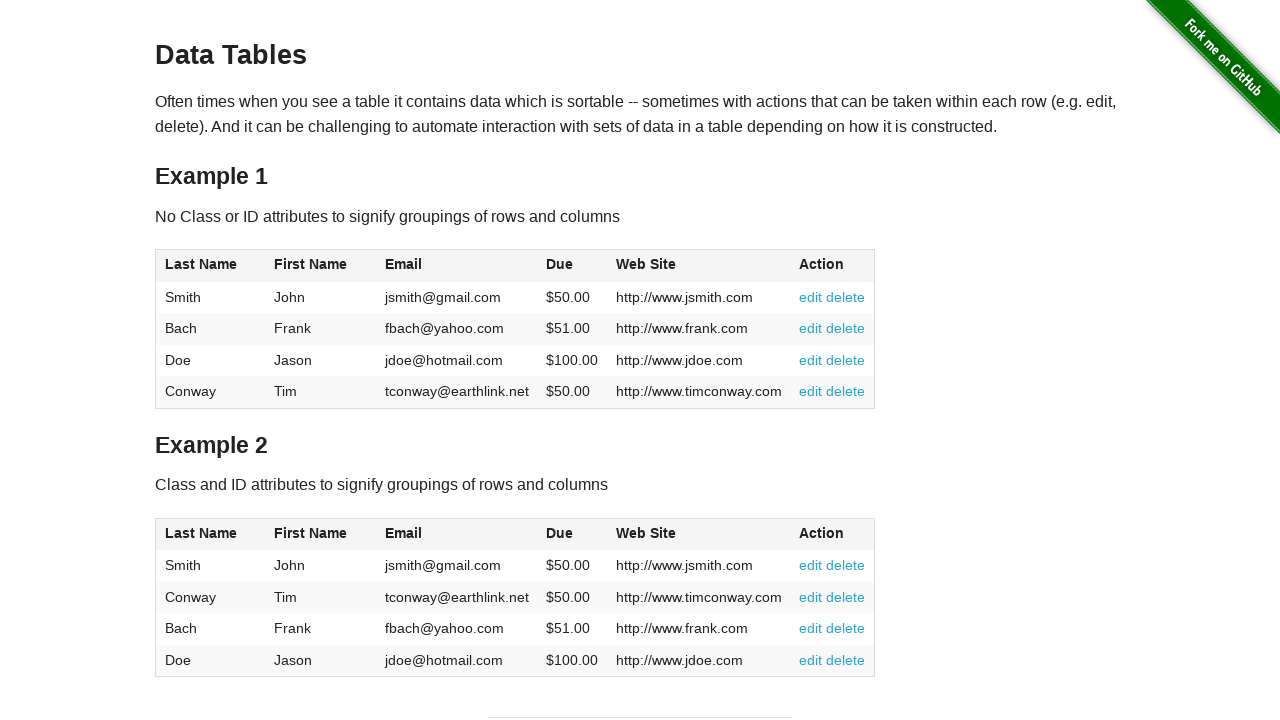

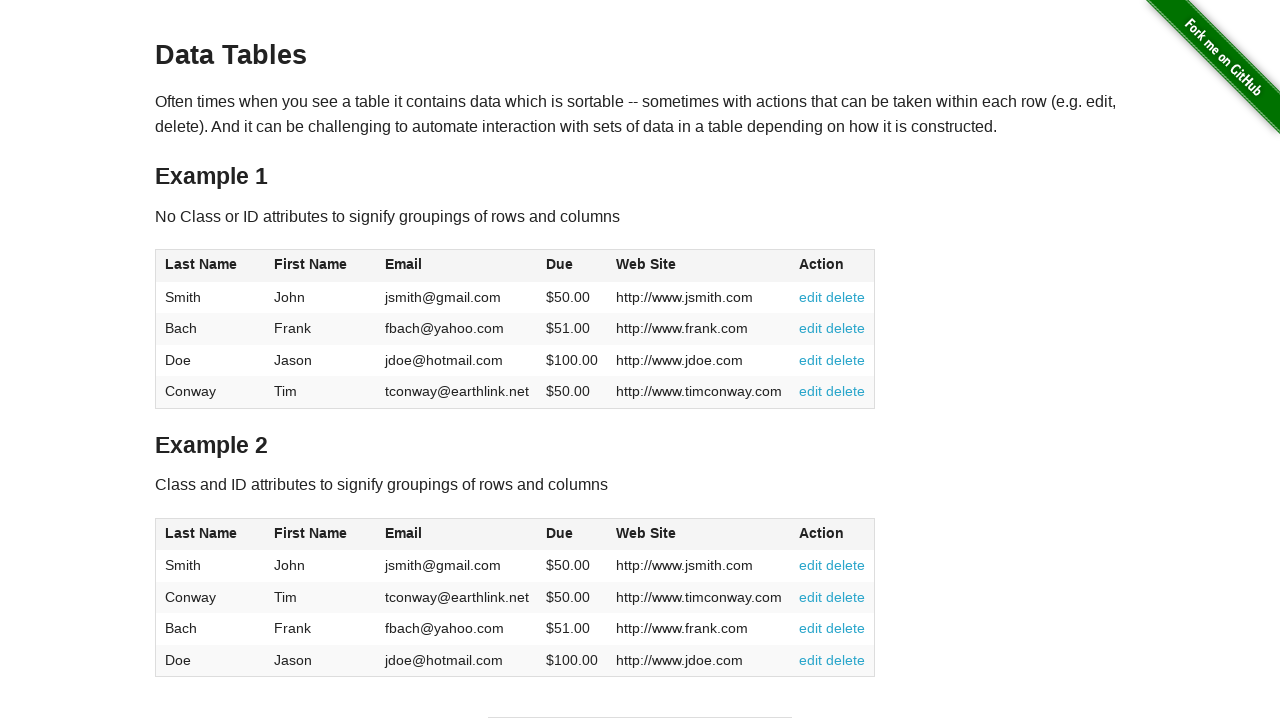